Tests the login error message functionality by entering incorrect credentials and verifying the error message displayed

Starting URL: https://login1.nextbasecrm.com/

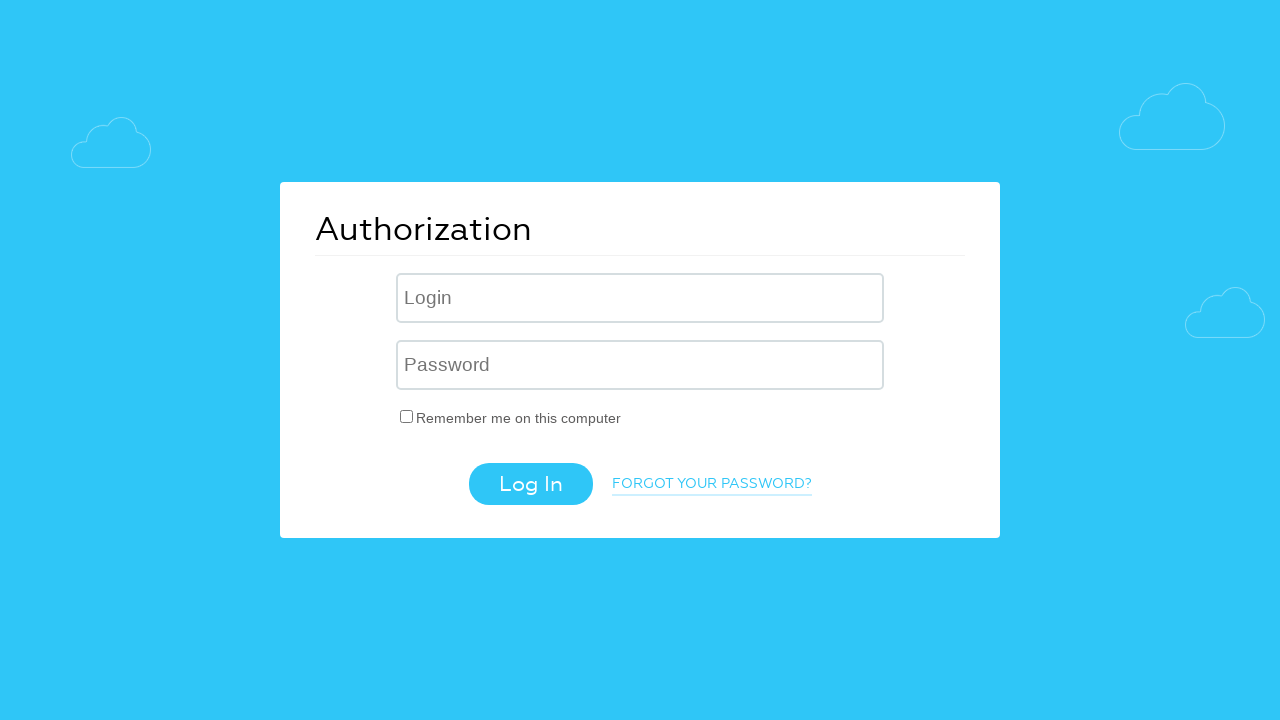

Filled username field with 'incorrect' on input[name='USER_LOGIN']
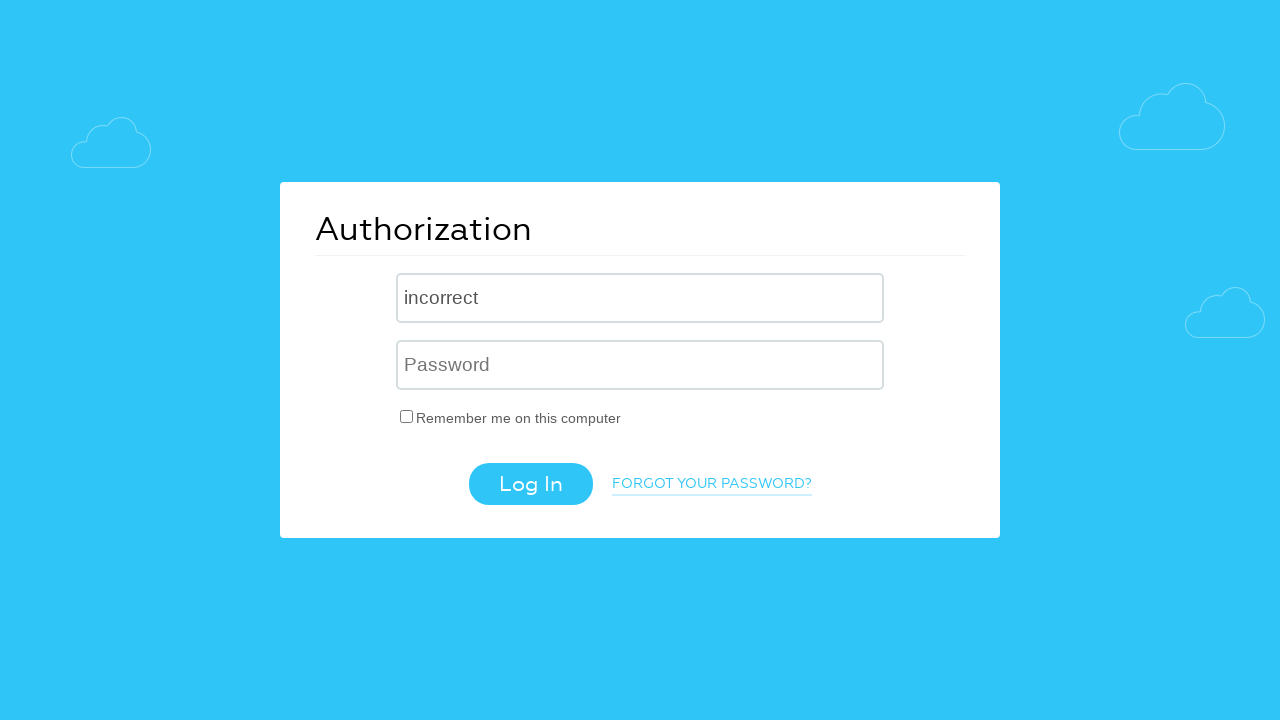

Filled password field with 'incorrect' on input[name='USER_PASSWORD']
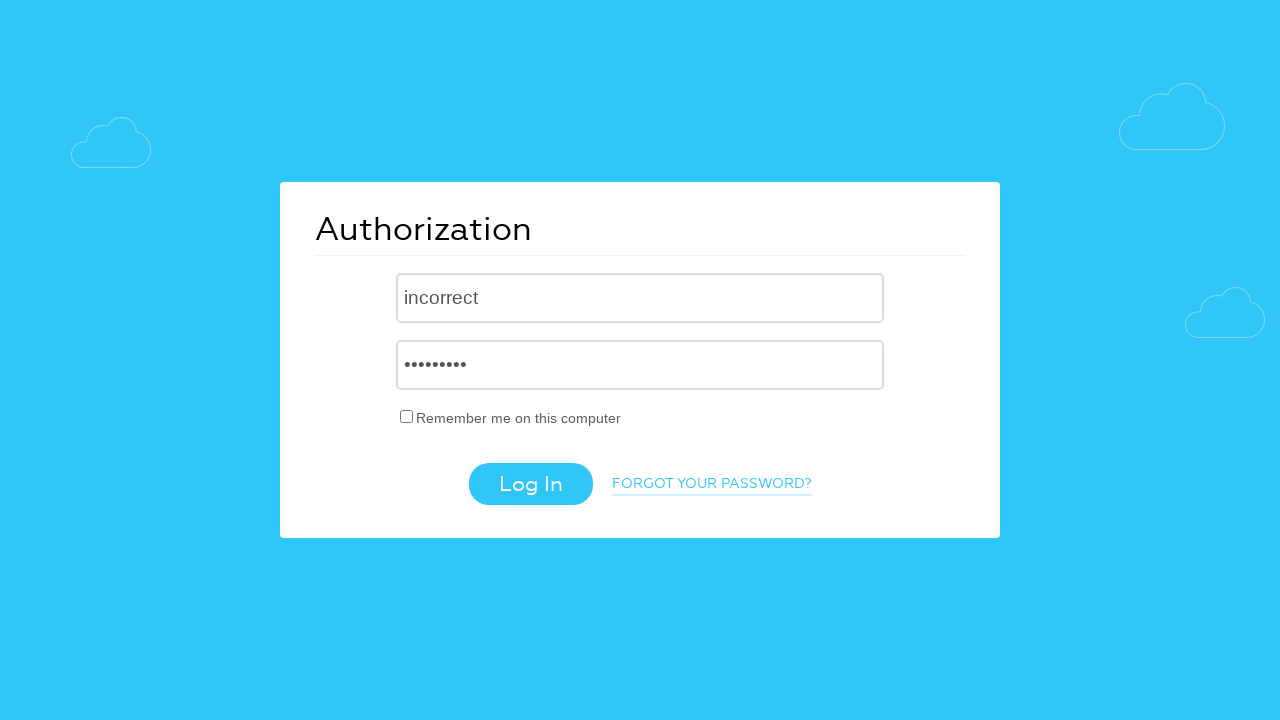

Clicked login button at (530, 484) on .login-btn
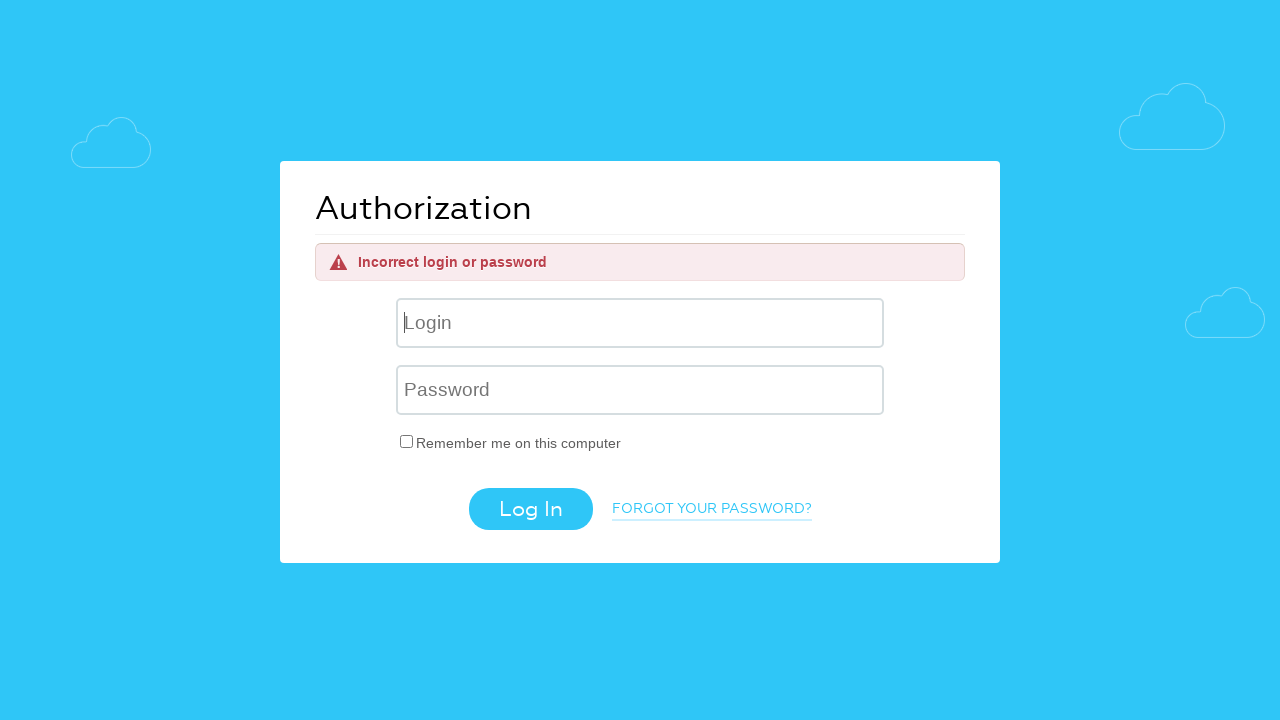

Error message appeared
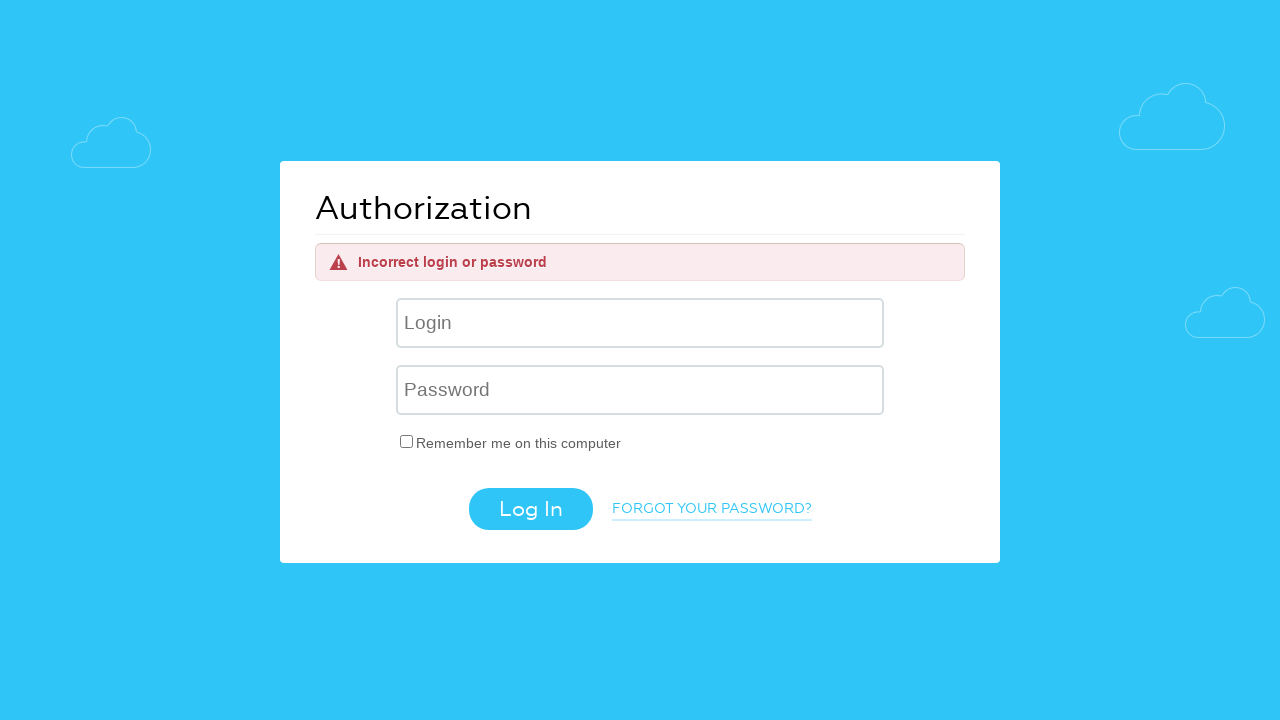

Retrieved error message text
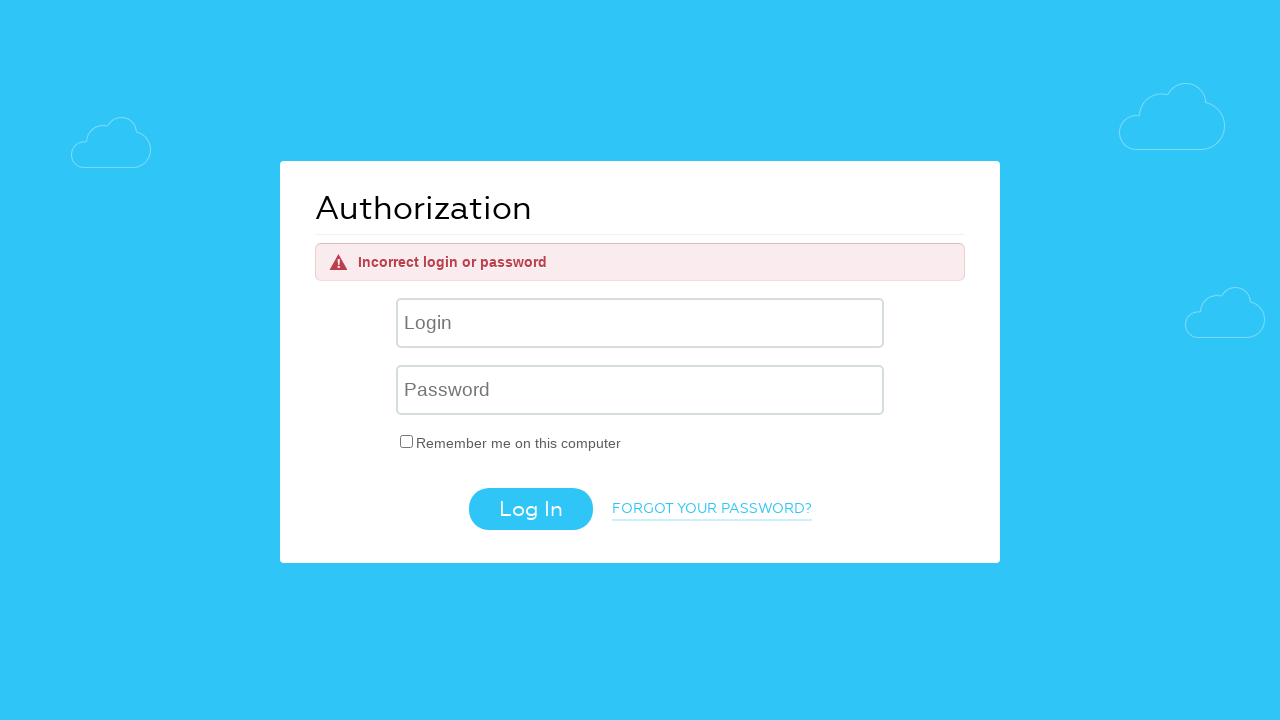

Verified error message matches expected text: 'Incorrect login or password'
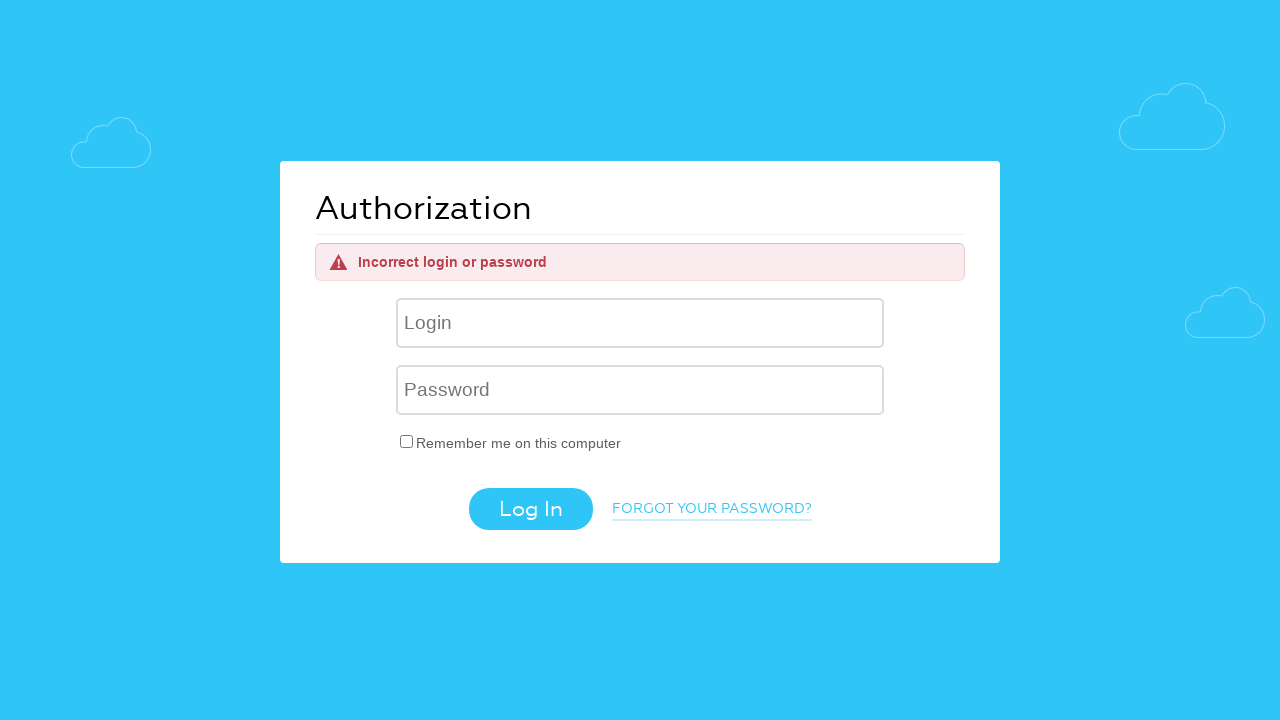

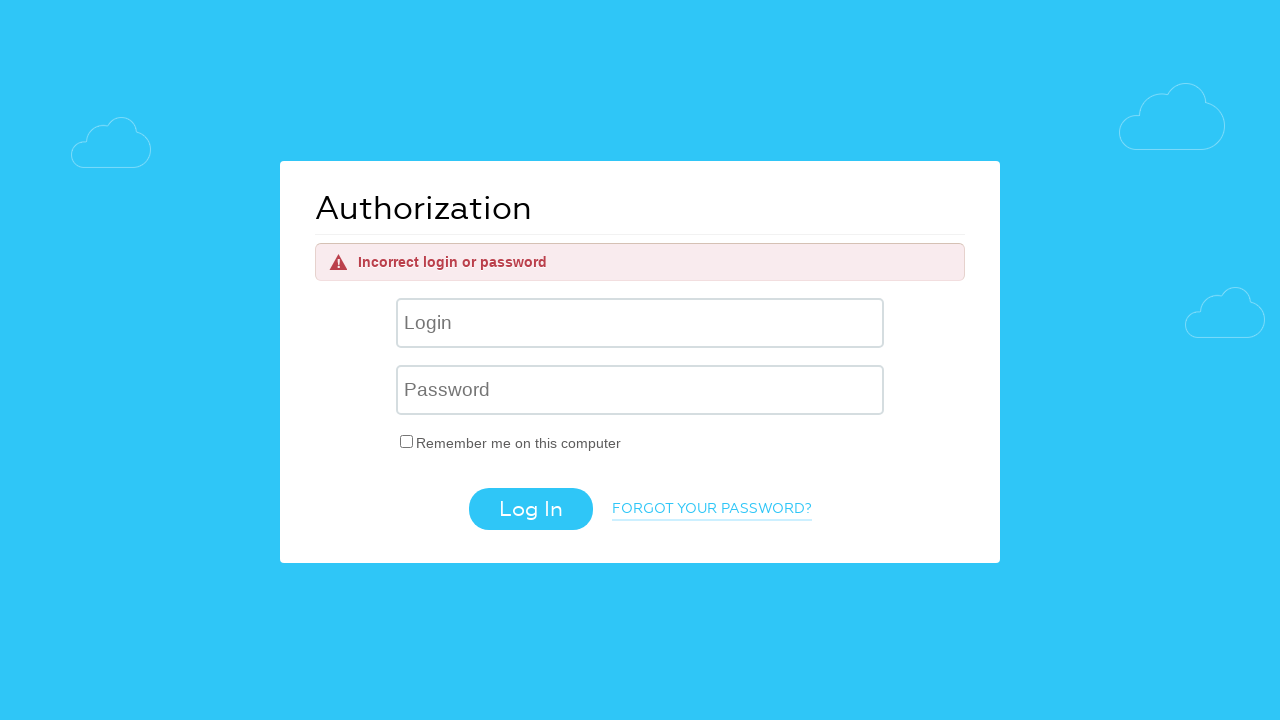